Tests the Multiple Windows link by clicking it and verifying the page loads correctly

Starting URL: https://the-internet.herokuapp.com/

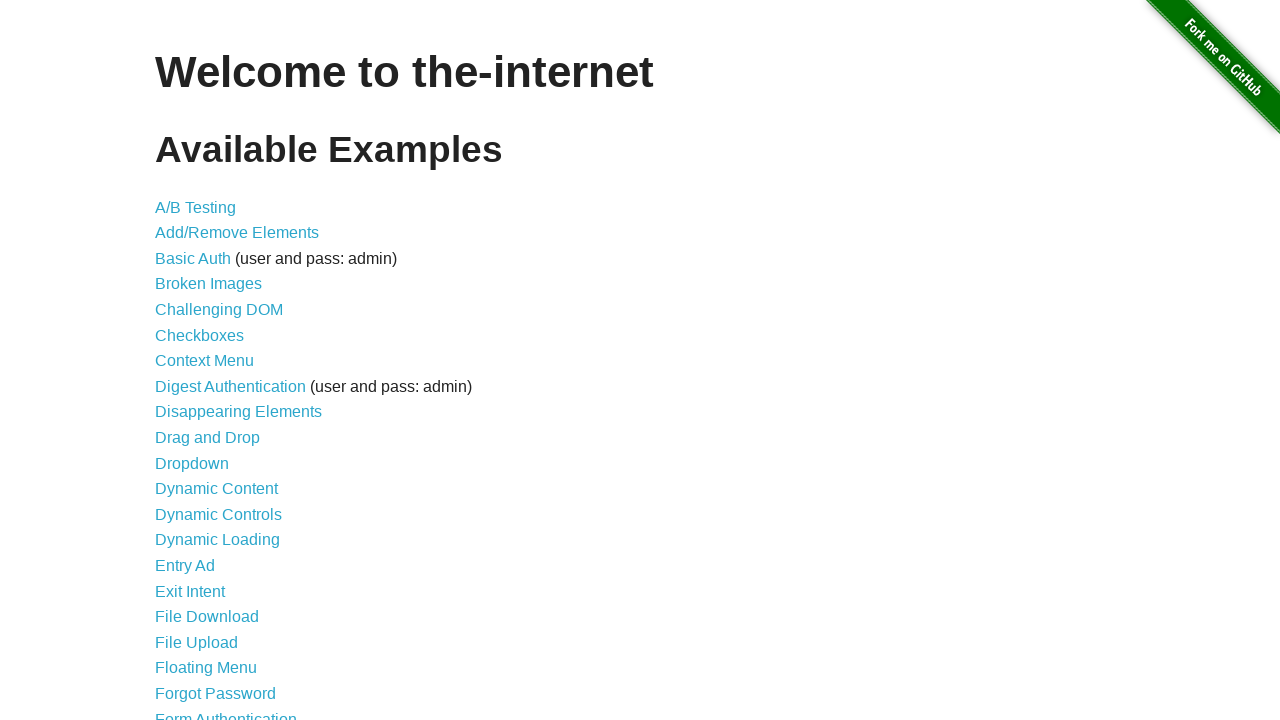

Clicked the Multiple Windows link at (218, 369) on a >> internal:has-text="Multiple Windows"i
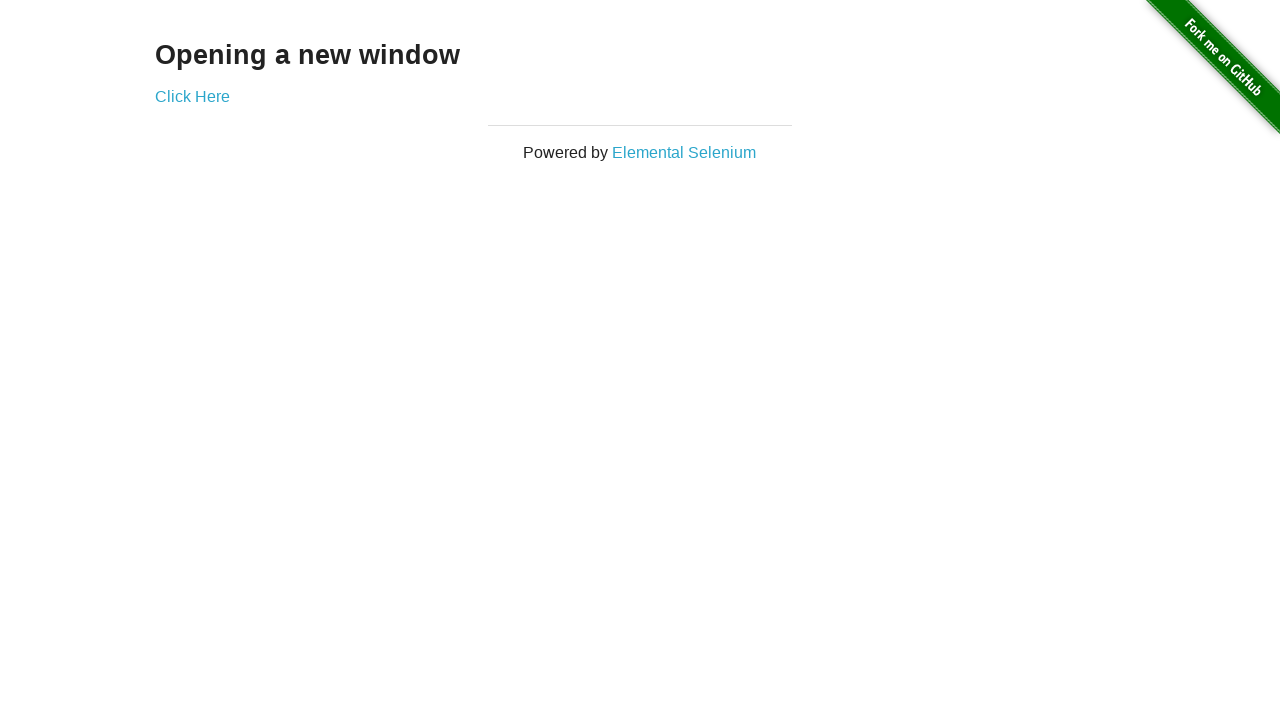

Multiple Windows page loaded successfully
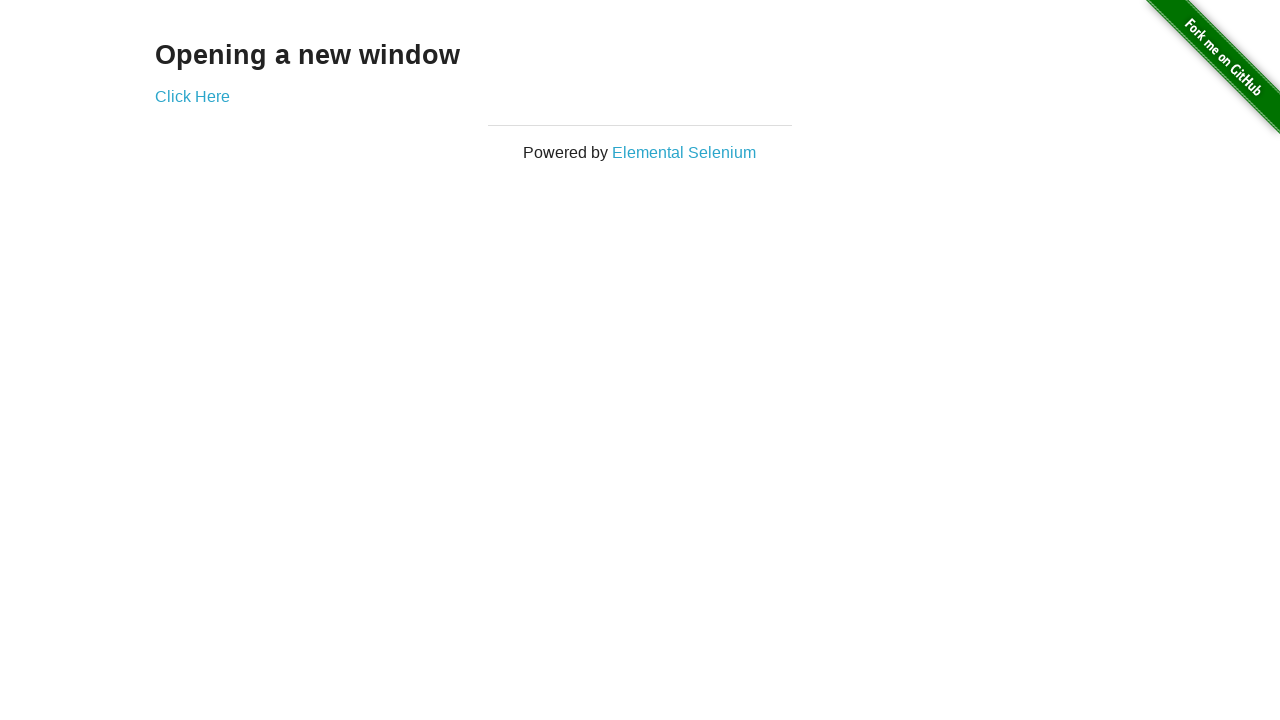

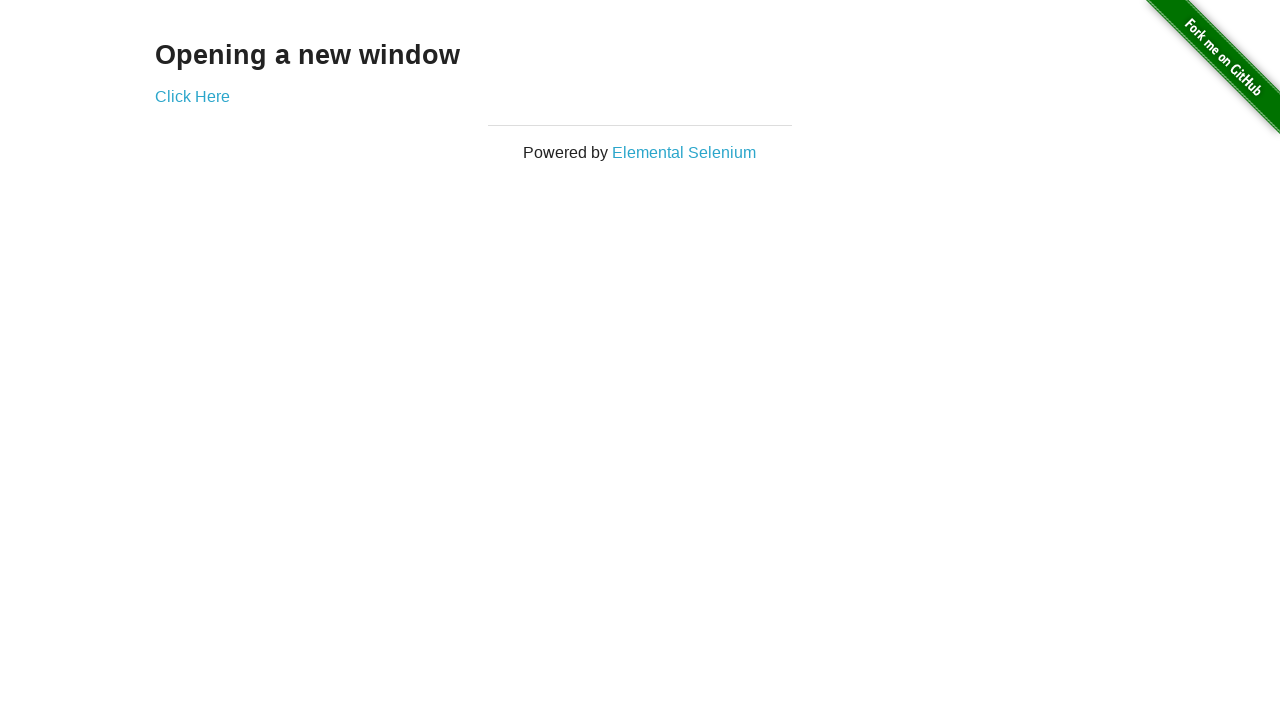